Tests clicking on the Packages link on a GitHub user profile page

Starting URL: https://github.com/Pavankalyan0007

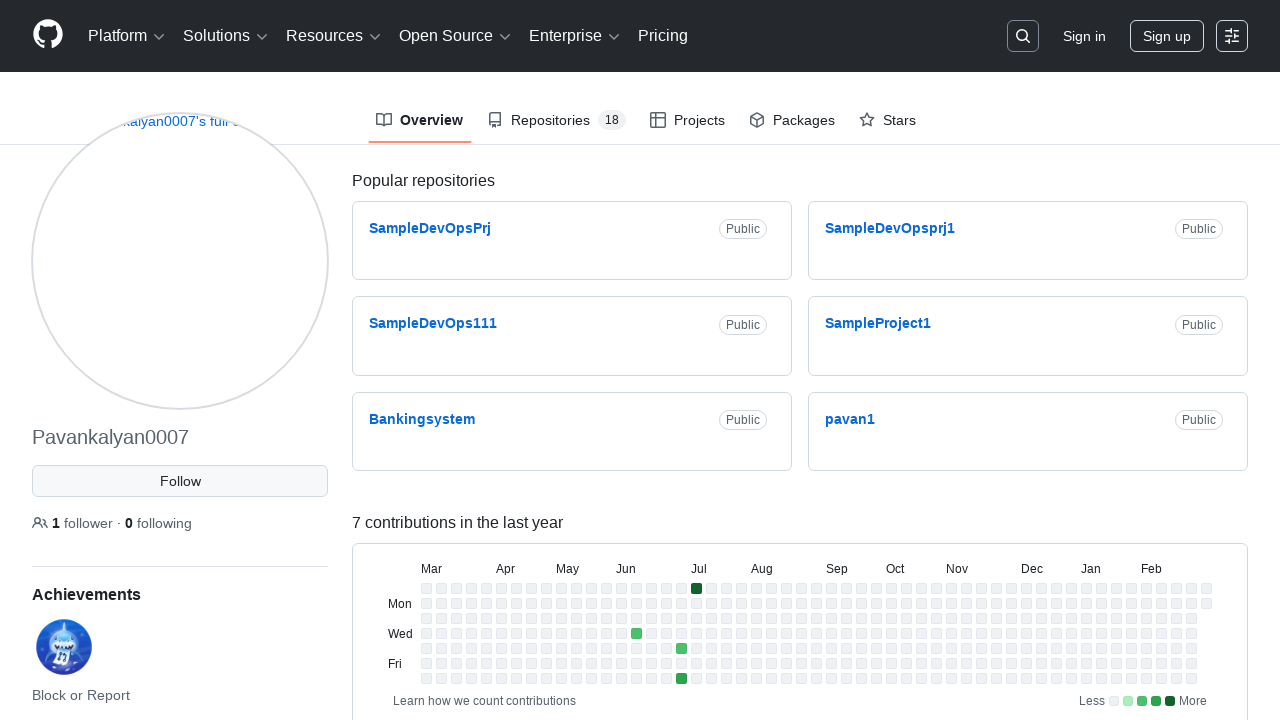

Navigated to GitHub user profile page for Pavankalyan0007
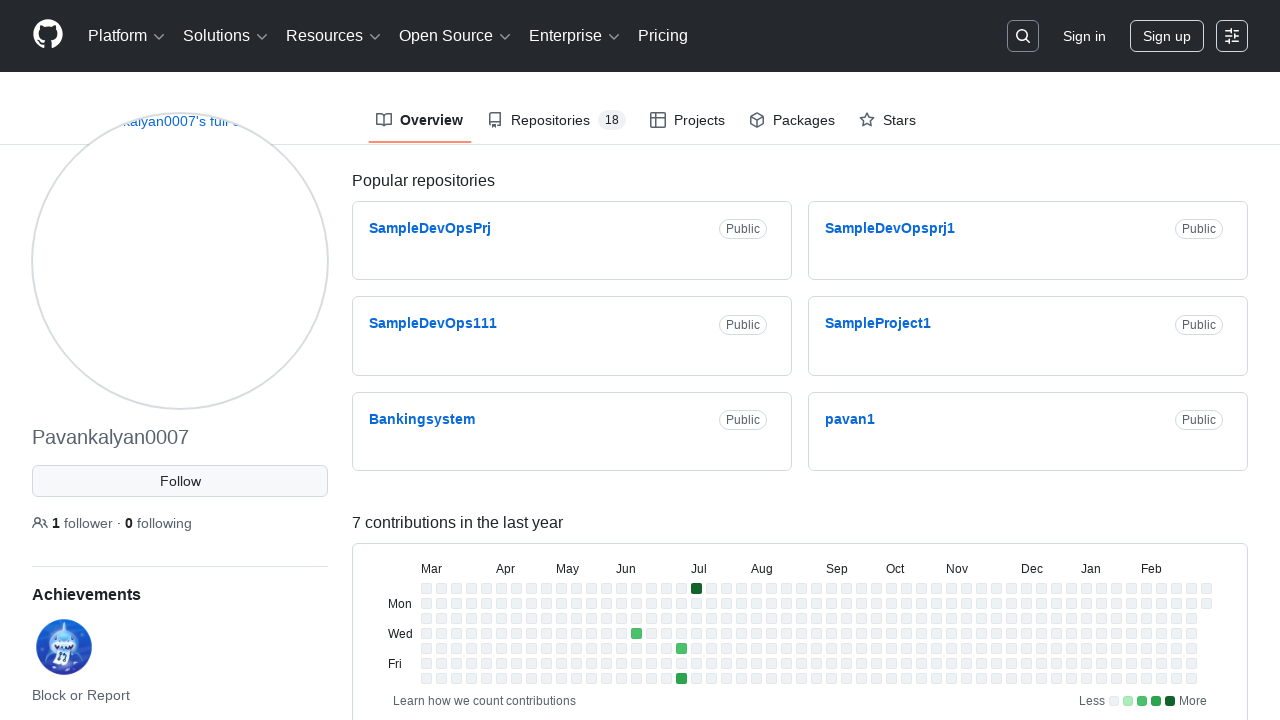

Clicked on the Packages link on the user profile page at (792, 120) on internal:text="Packages"i >> nth=0
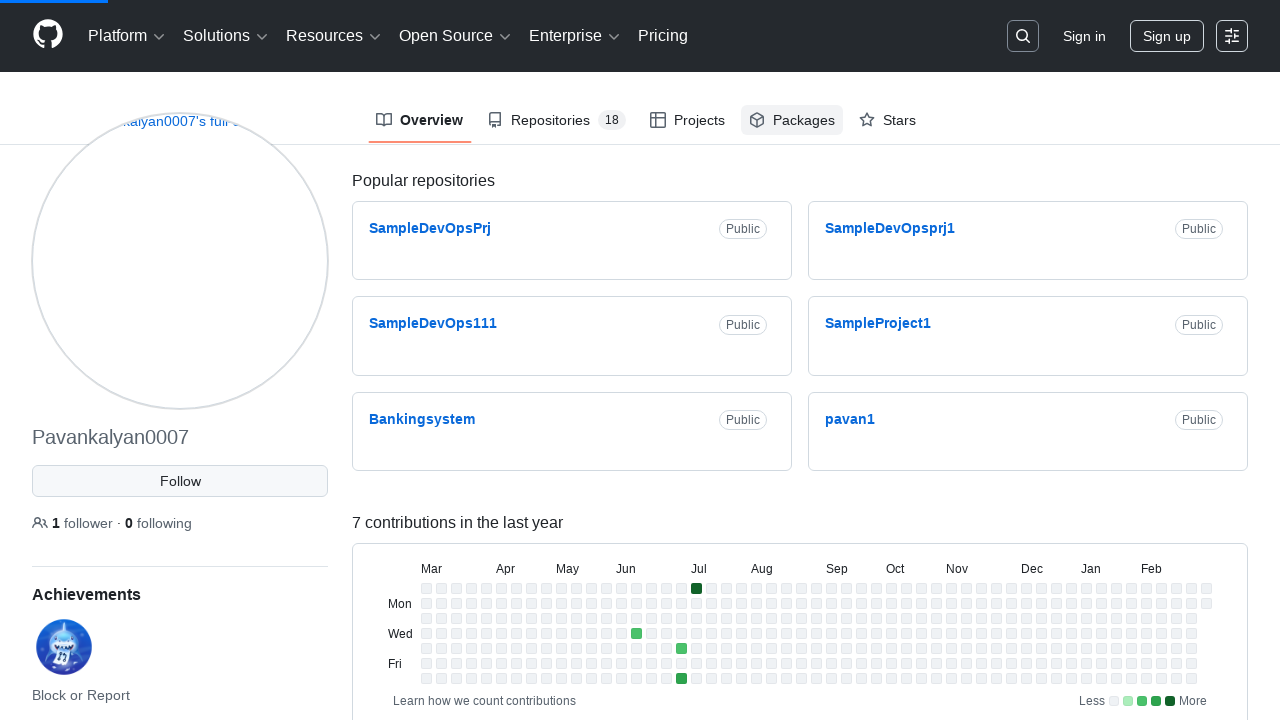

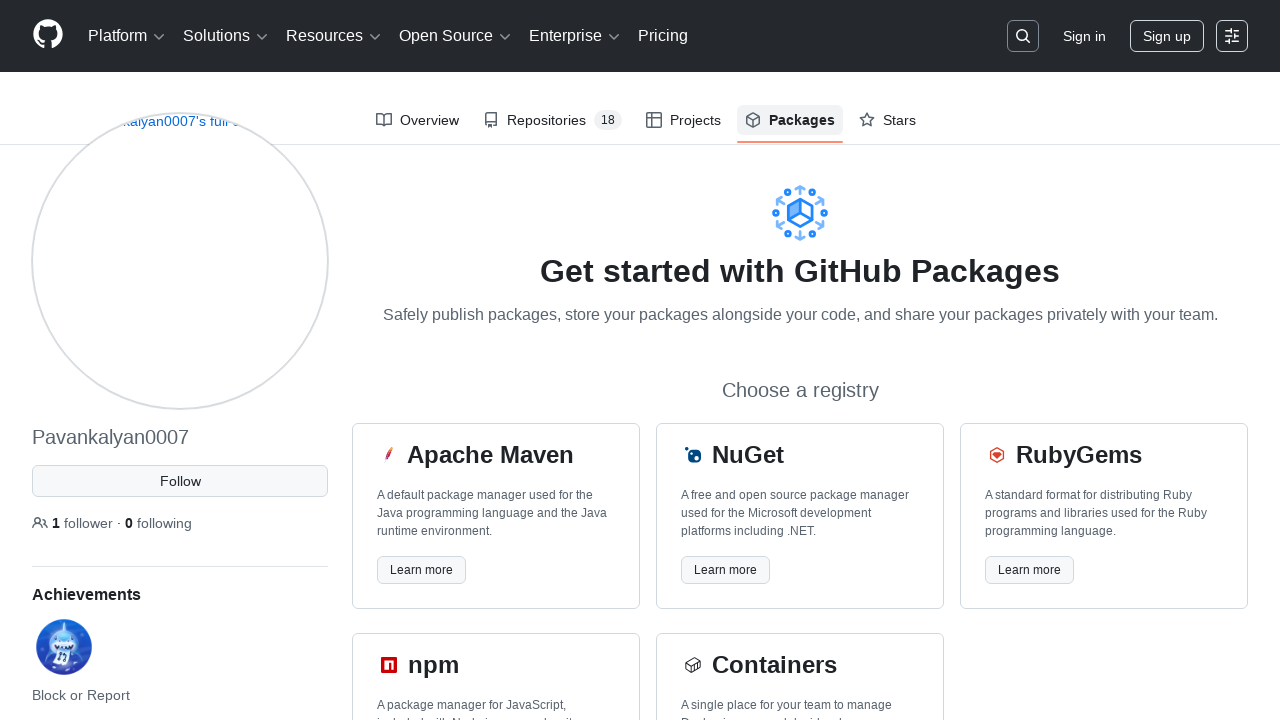